Tests click and hold interaction on a circle element, holding for 3 seconds then releasing to demonstrate press-and-hold functionality.

Starting URL: https://www.kirupa.com/html5/press_and_hold.htm

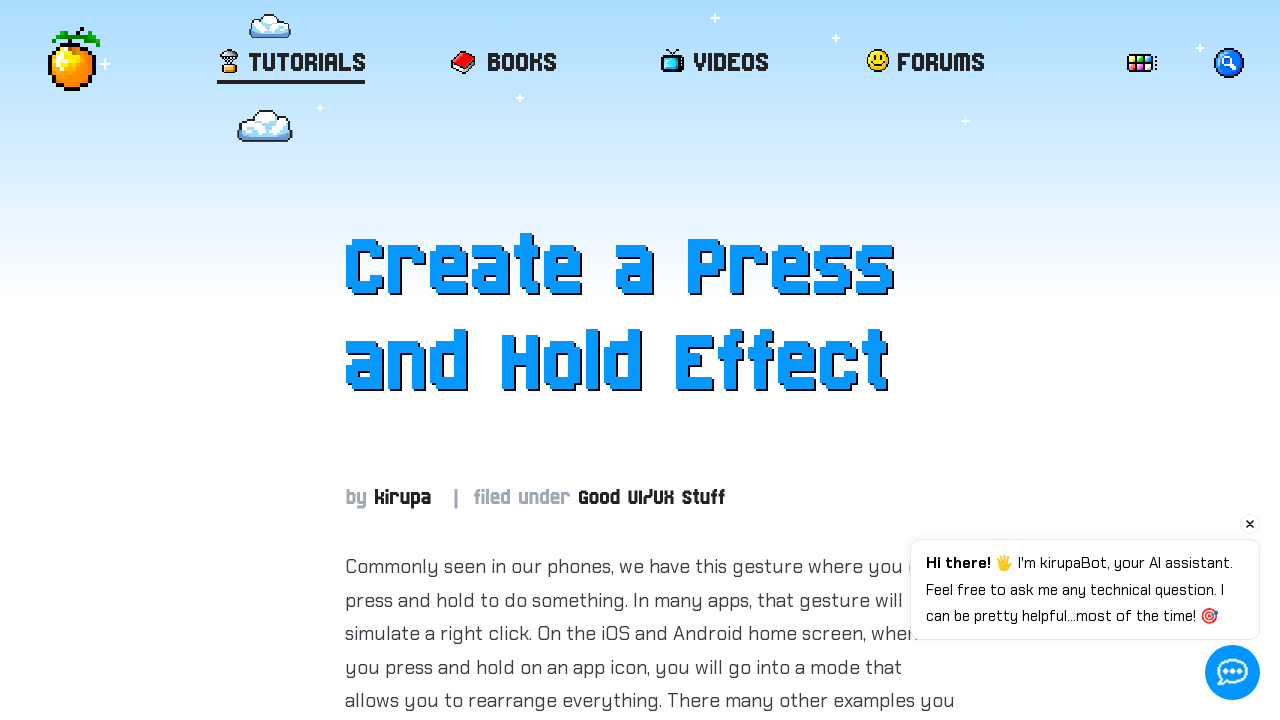

Located the circle element with id 'item'
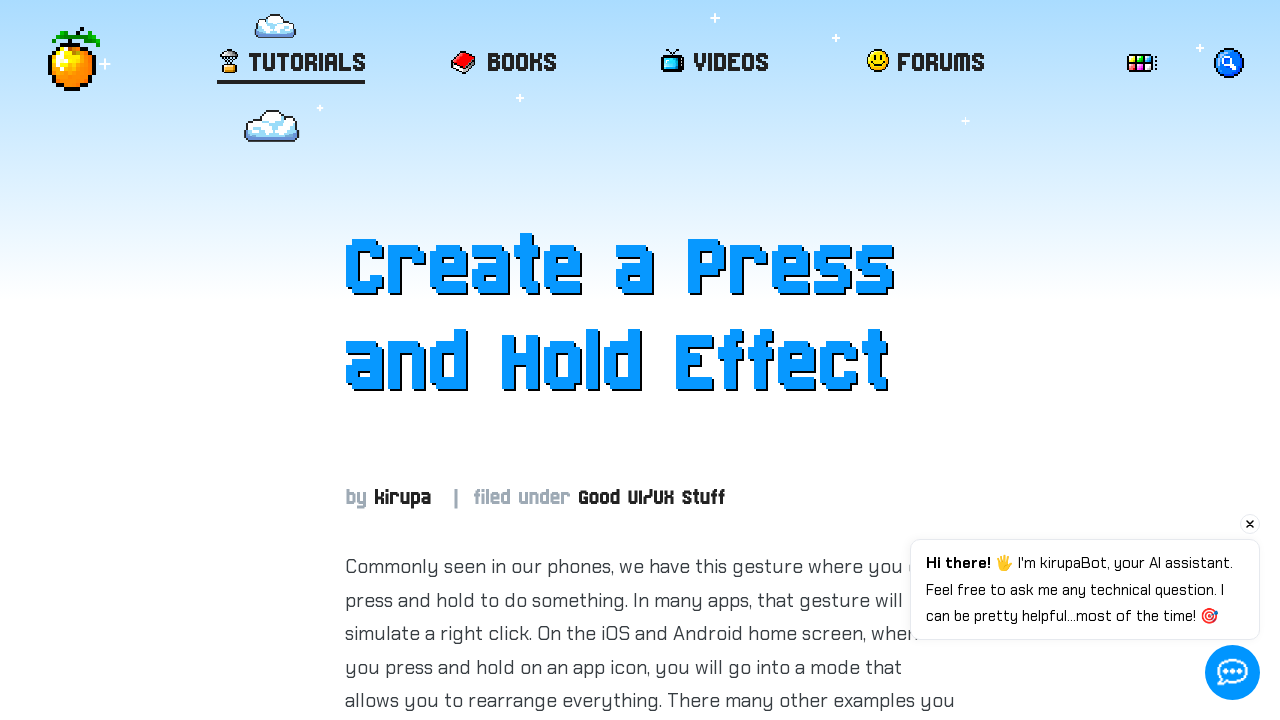

Circle element is now visible
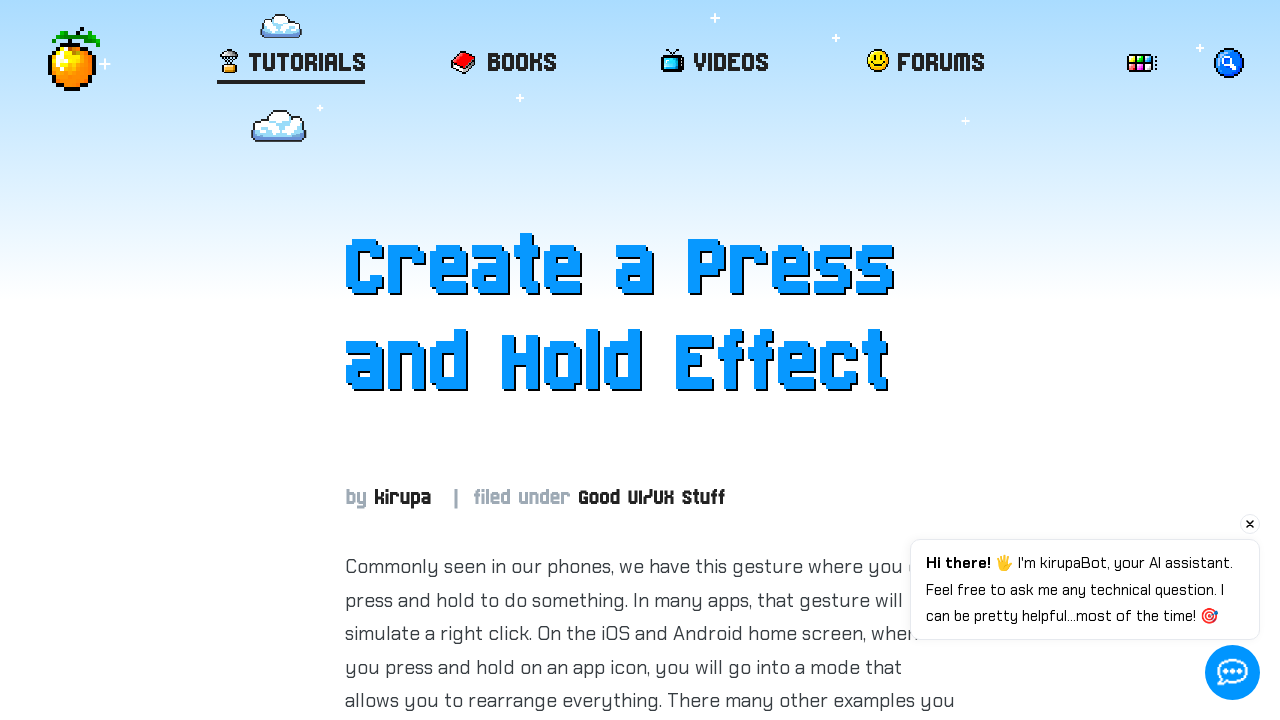

Hovered over the circle element at (650, 361) on #item
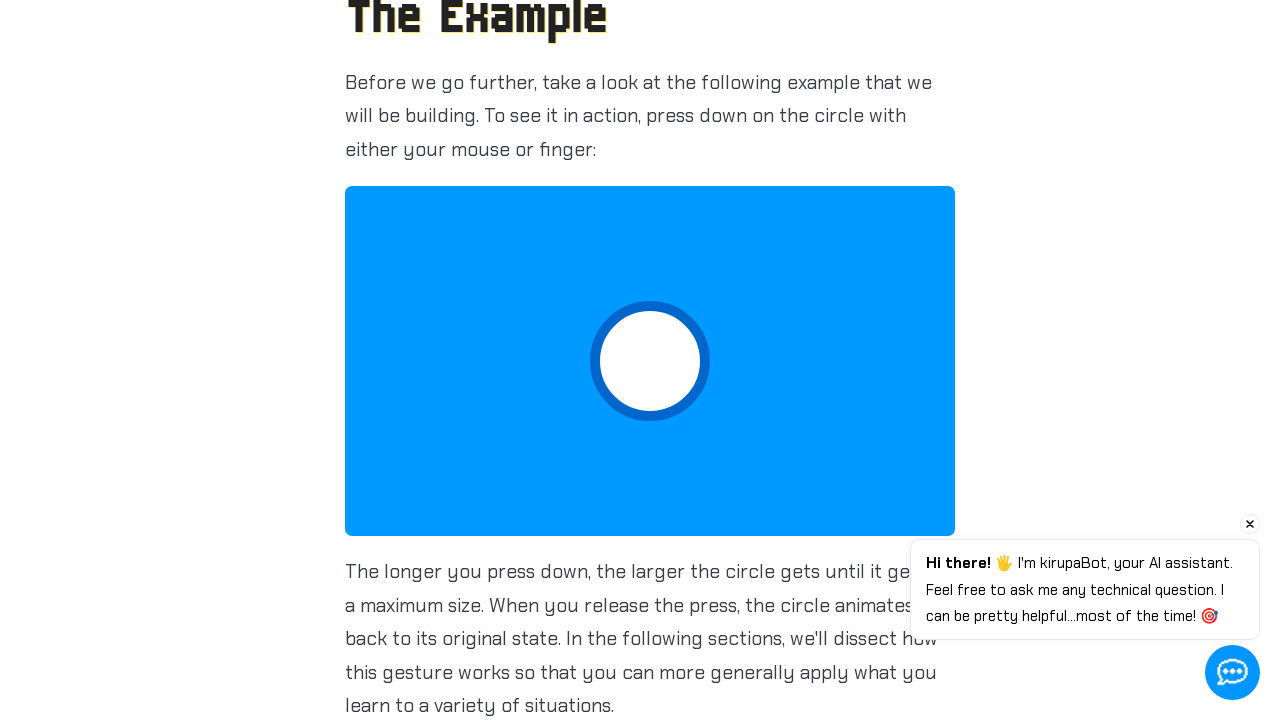

Mouse button pressed down on circle element at (650, 361)
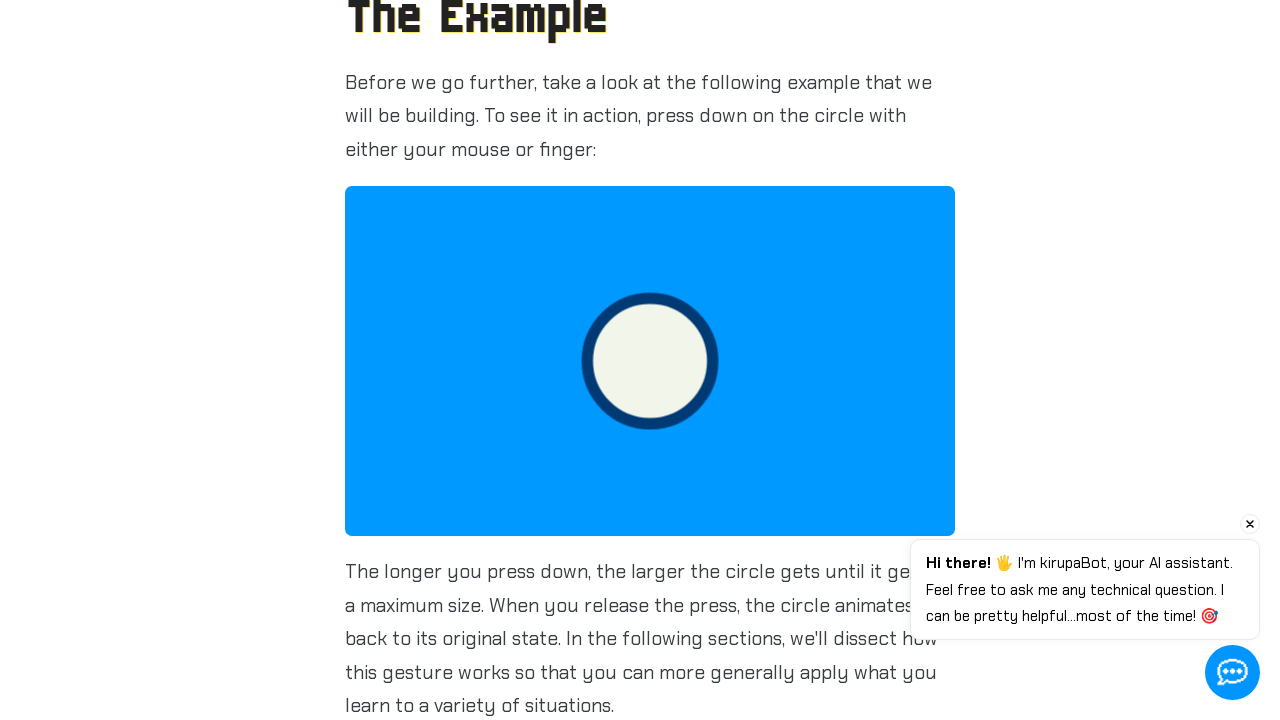

Held mouse button down for 3 seconds
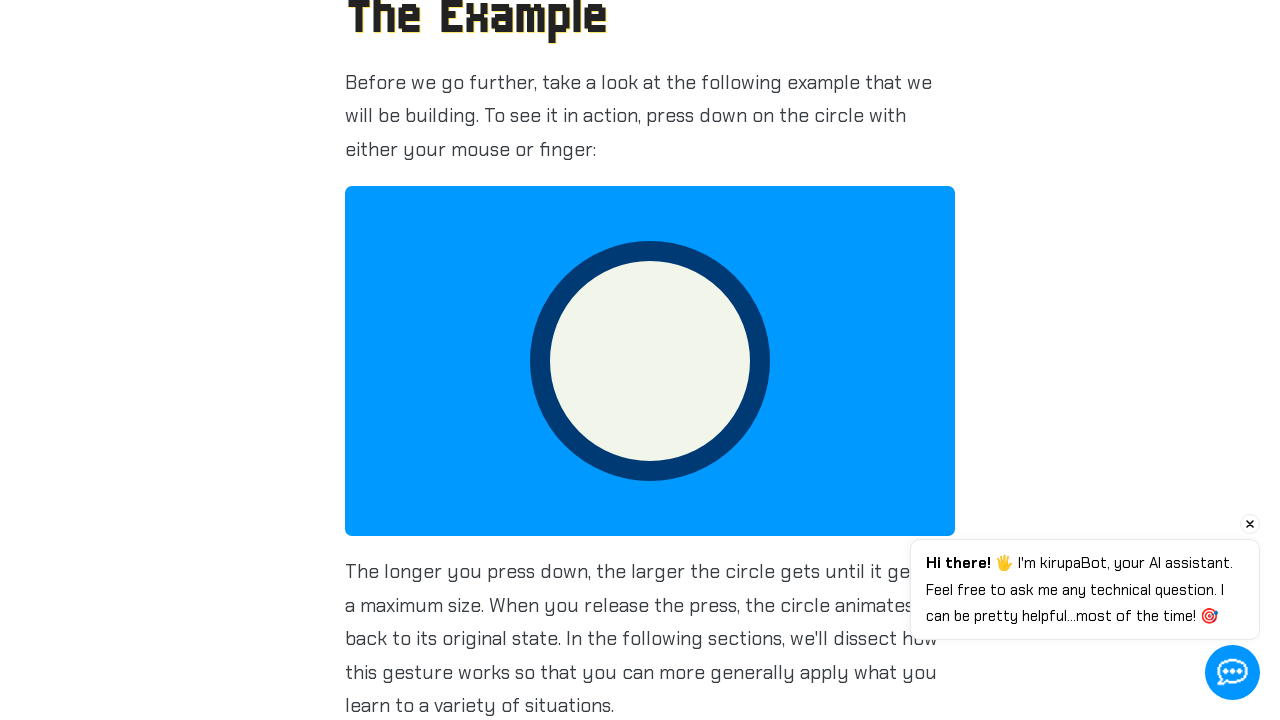

Released mouse button to complete press-and-hold action at (650, 361)
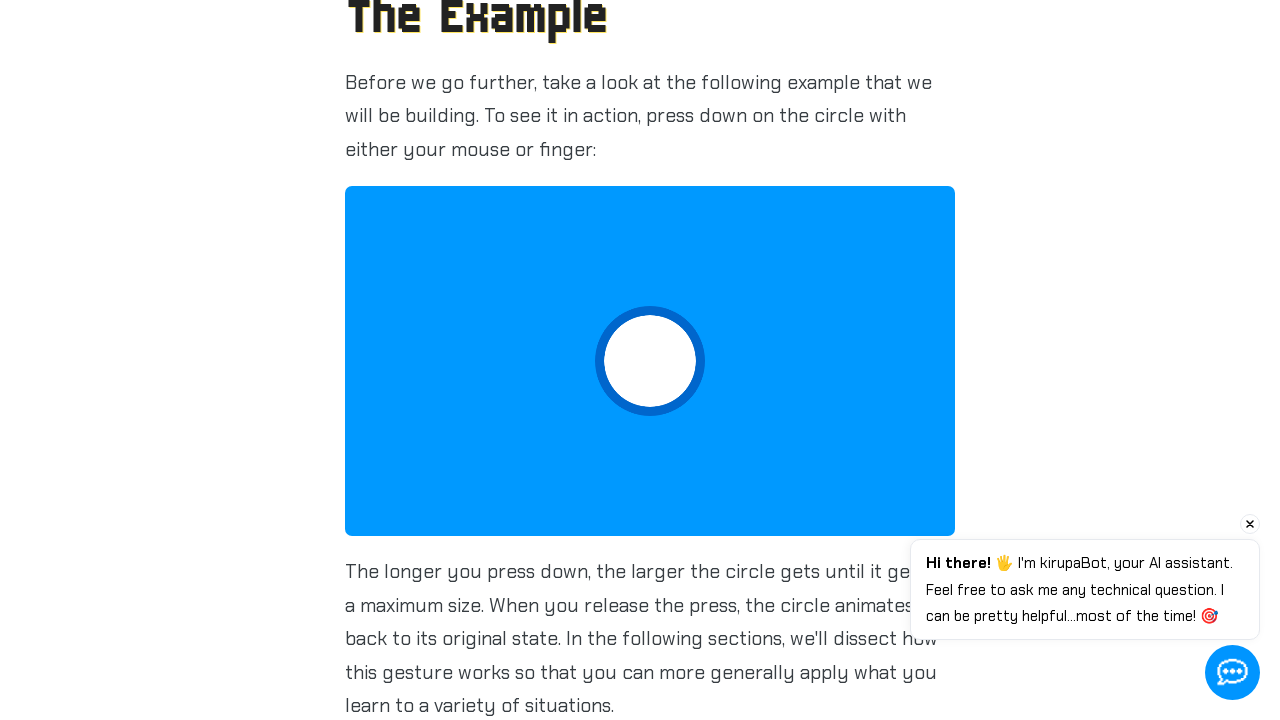

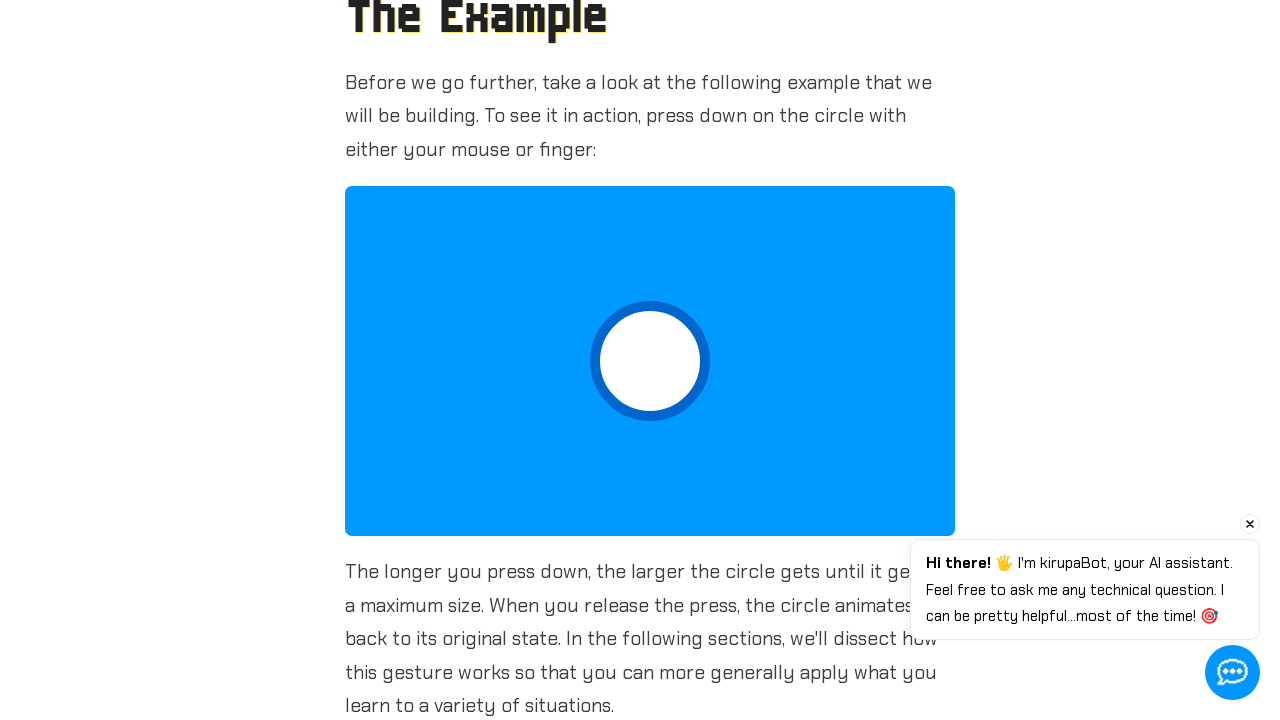